Tests filling out a practice form with first name, last name, email, and gender selection, then verifies each field contains the expected values.

Starting URL: https://demoqa.com/automation-practice-form

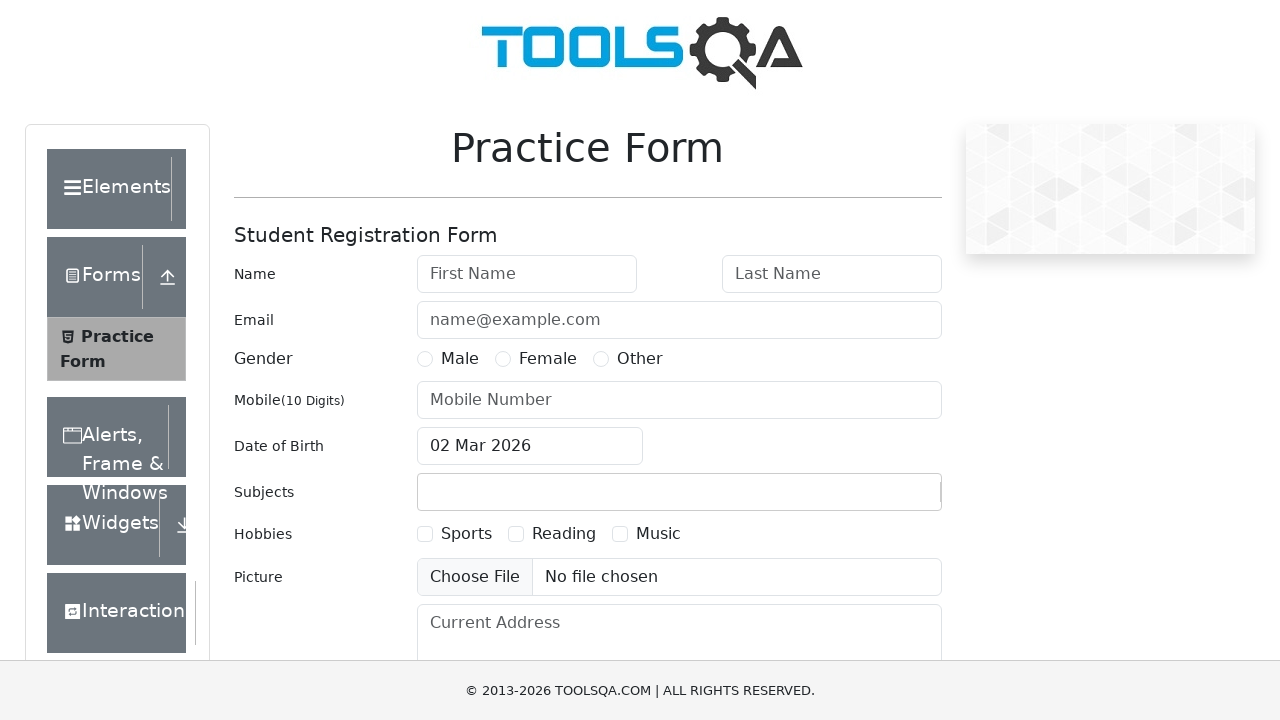

Filled first name field with 'Ivan' on internal:attr=[placeholder="First Name"i]
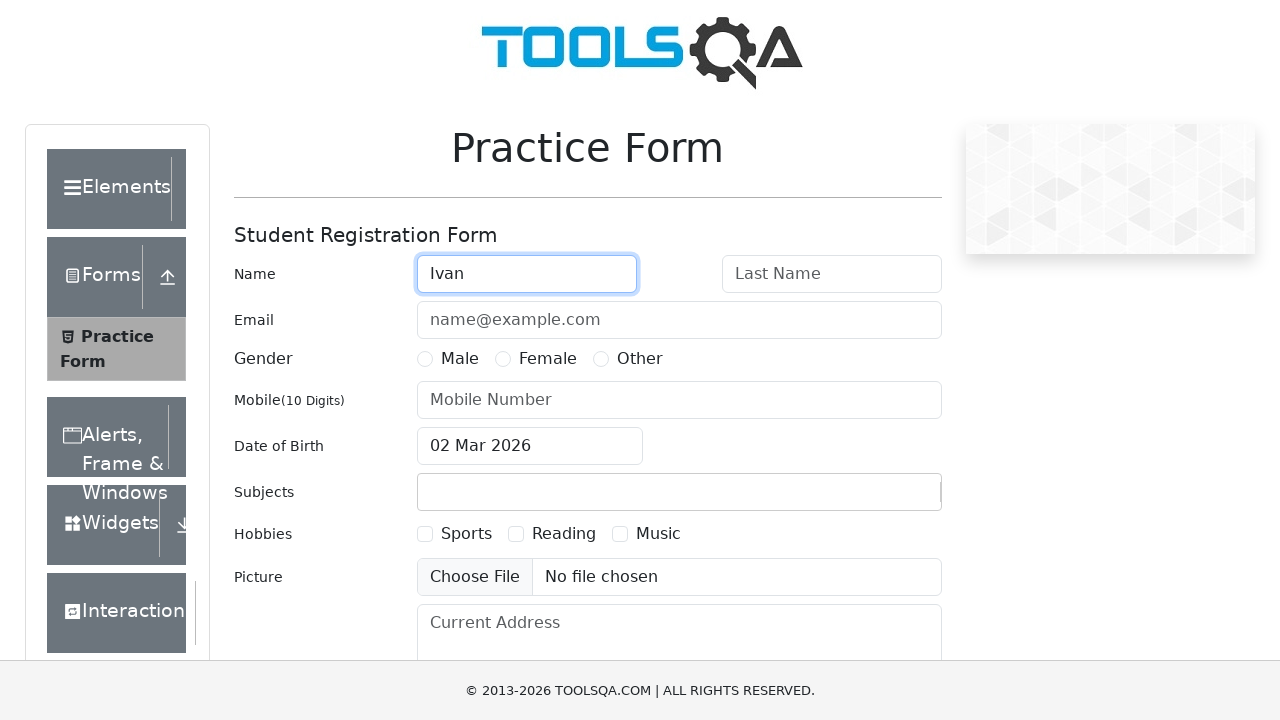

Filled last name field with 'Ivanov' on internal:role=textbox[name="Last Name"i]
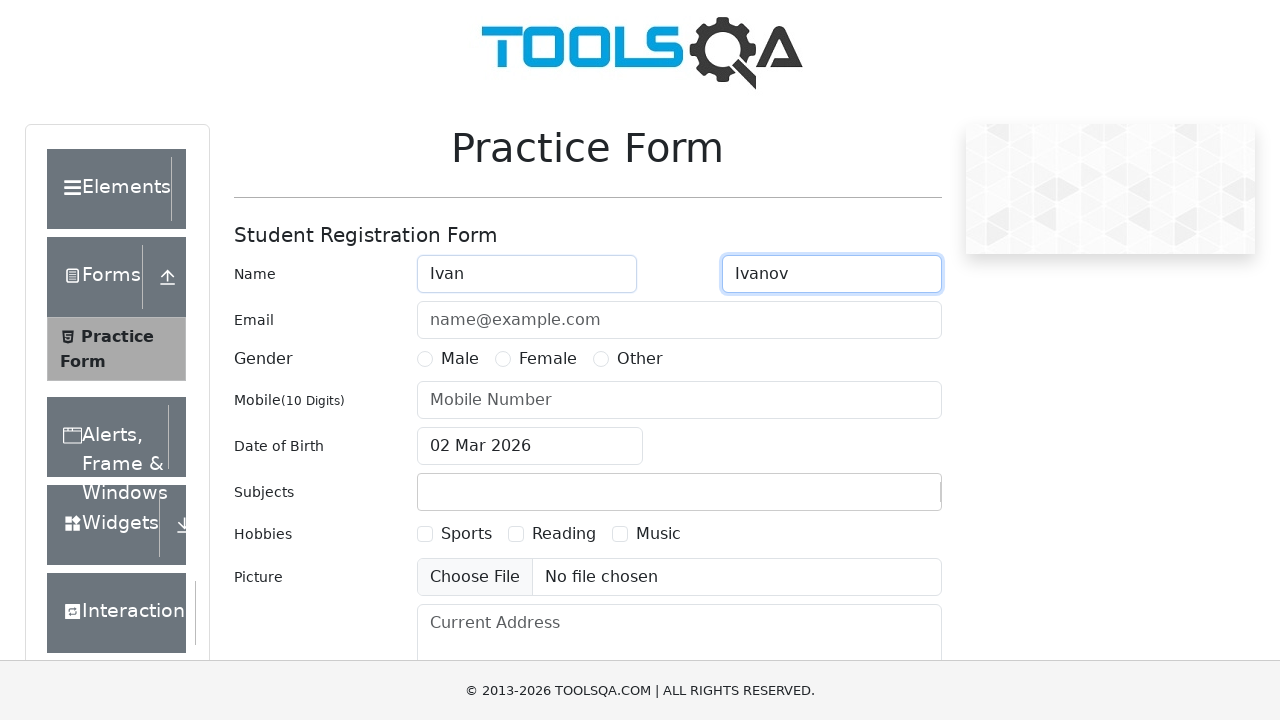

Filled email field with 'q1@gmail.com' on internal:attr=[placeholder="name@example.com"i]
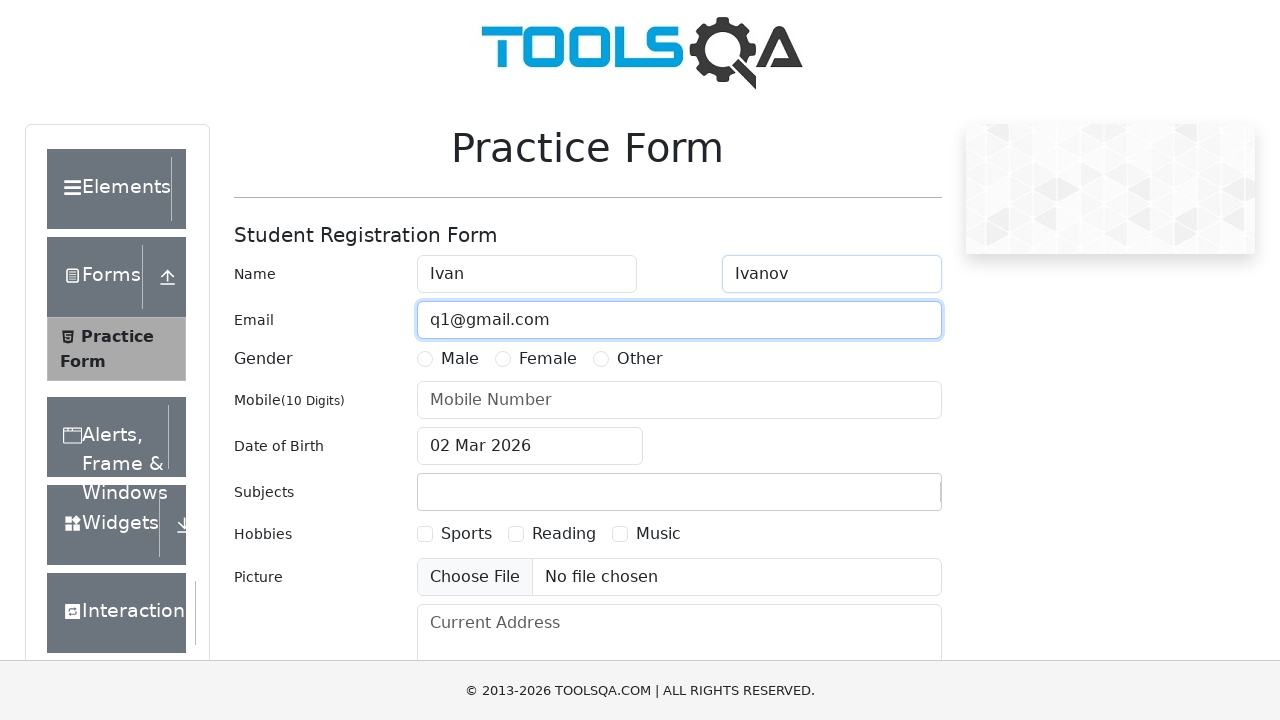

Selected male gender radio button at (460, 359) on [for="gender-radio-1"]
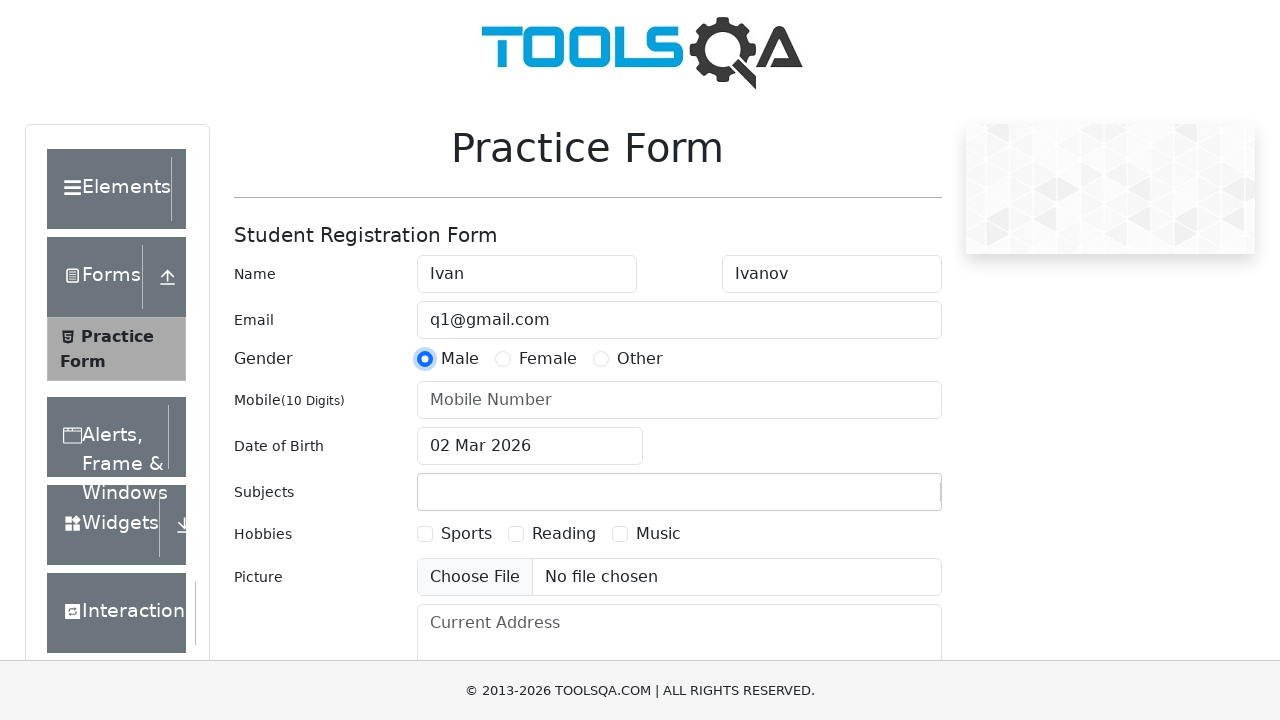

Verified first name field contains 'Ivan'
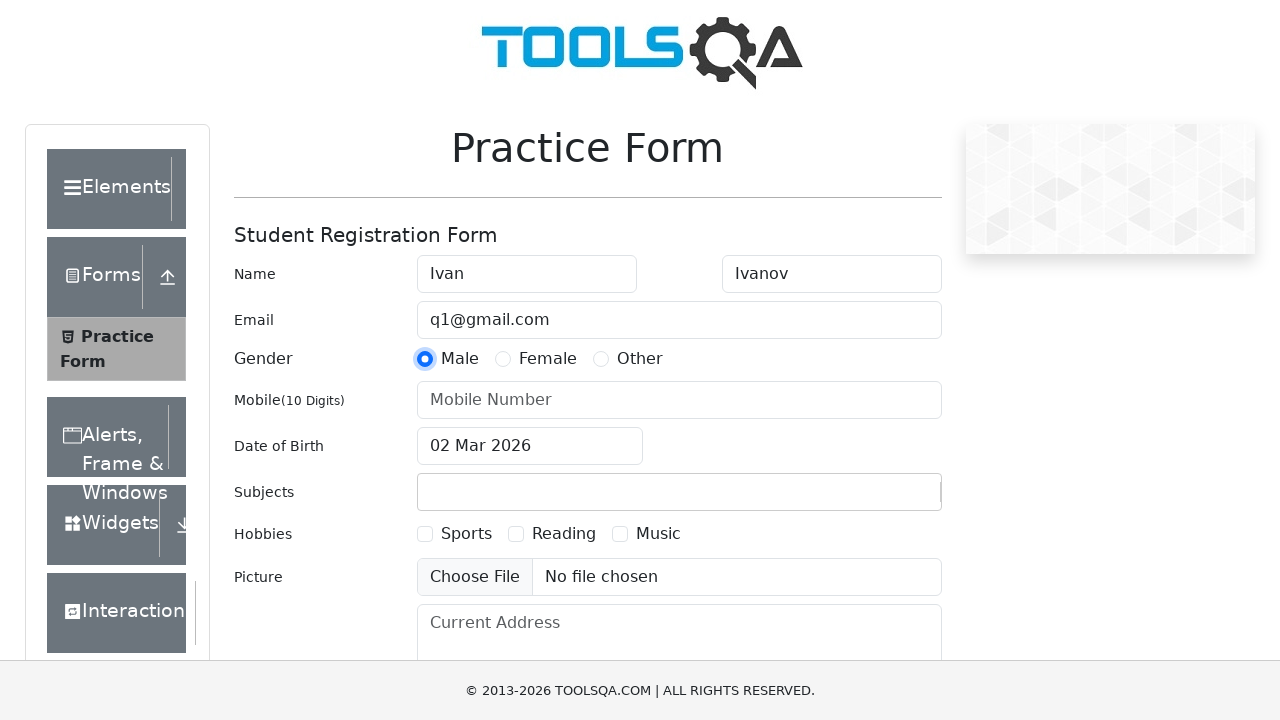

Verified last name field contains 'Ivanov'
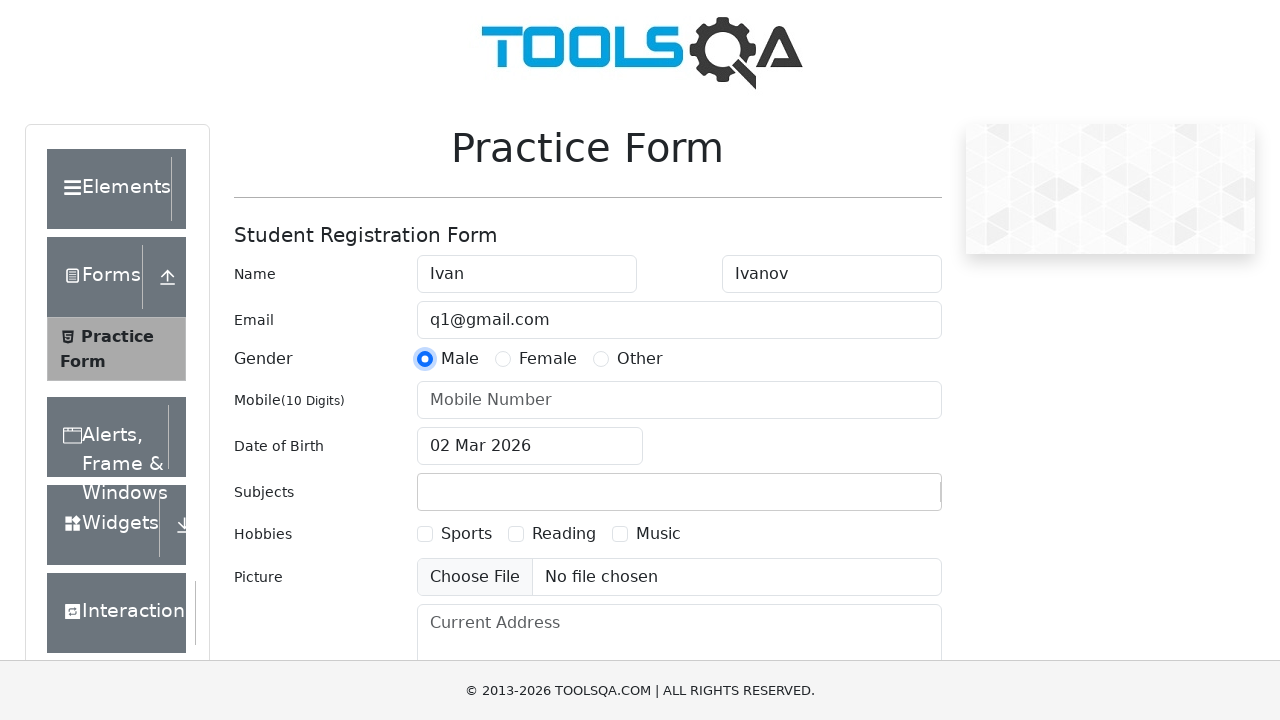

Verified email field contains 'q1@gmail.com'
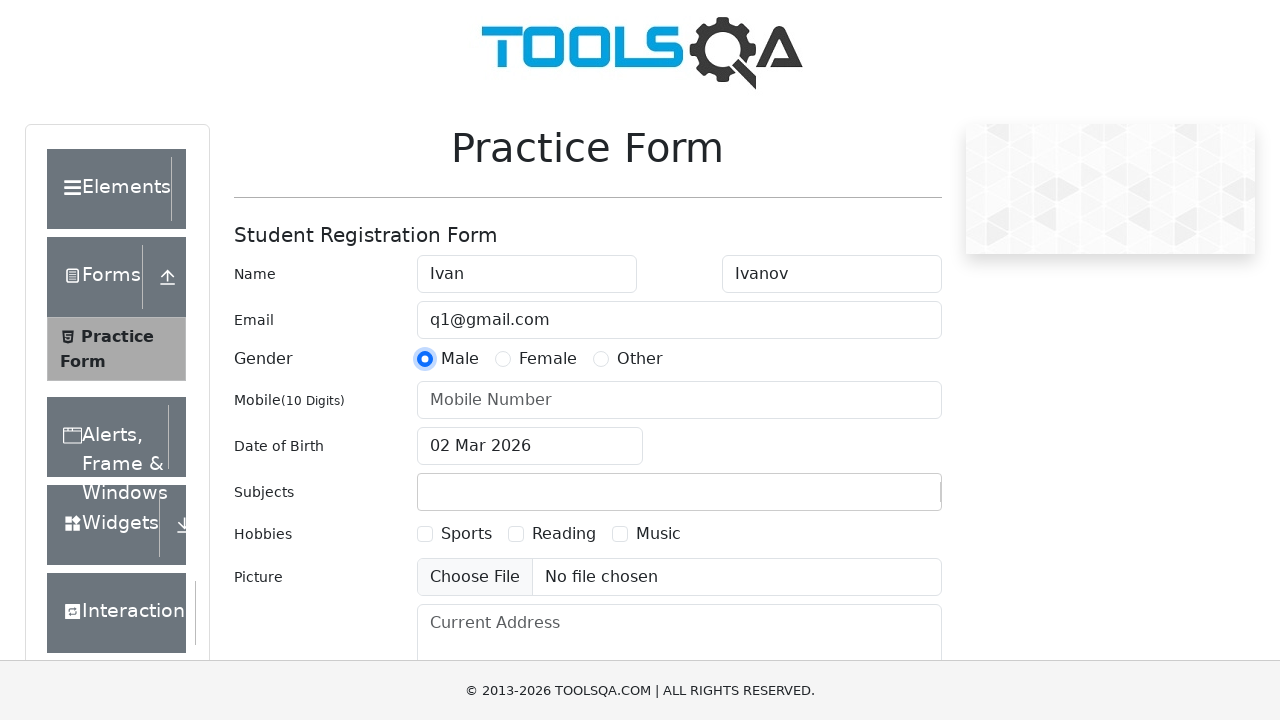

Verified male gender radio button is checked
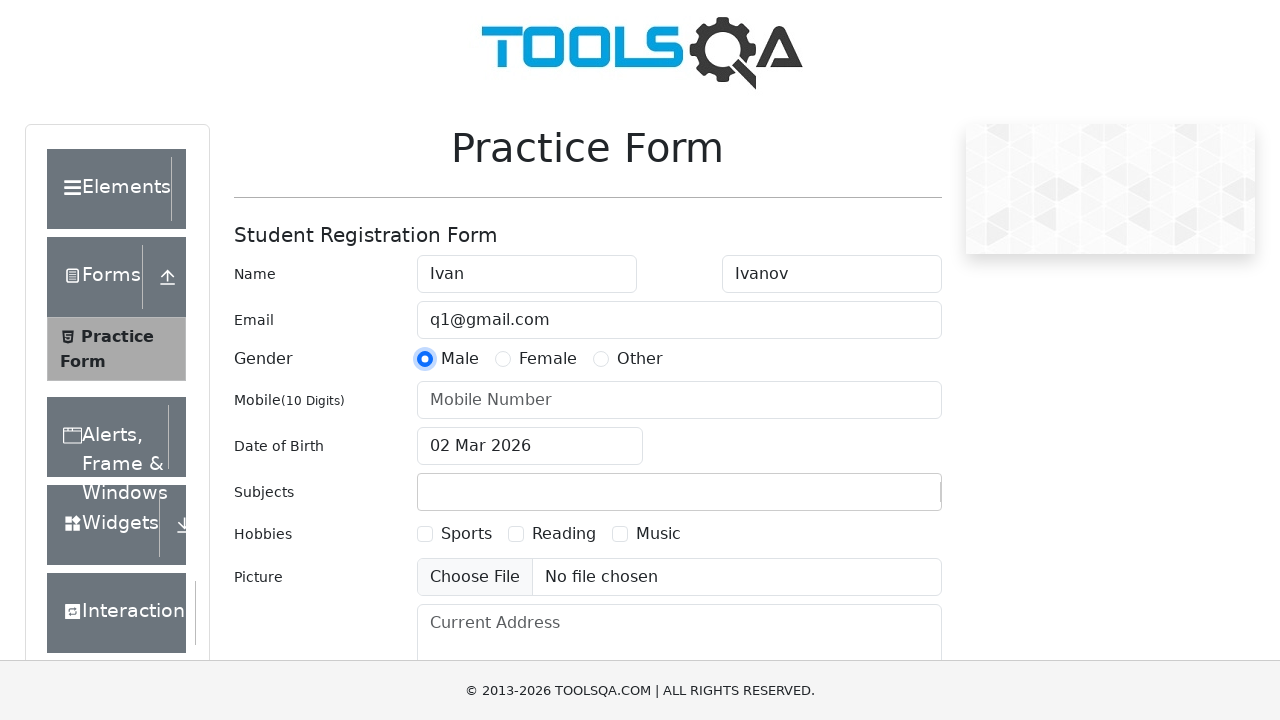

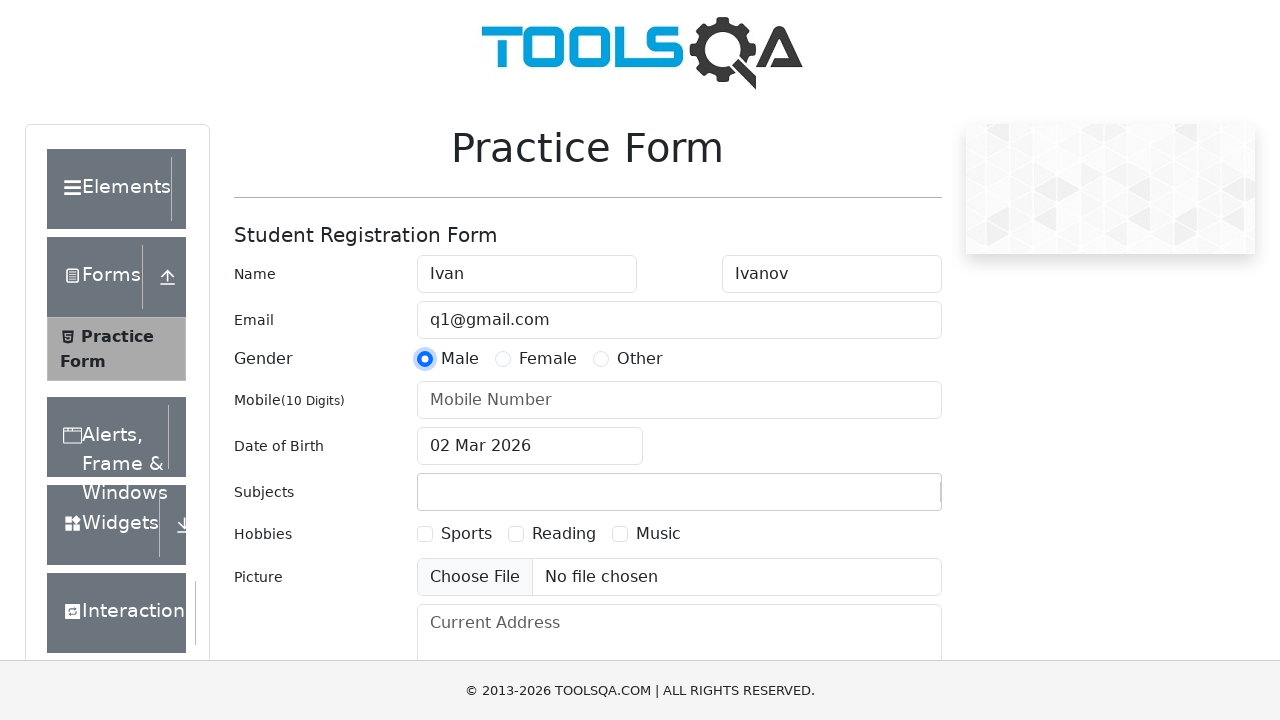